Tests that clicking Clear completed removes all completed items from the list.

Starting URL: https://demo.playwright.dev/todomvc

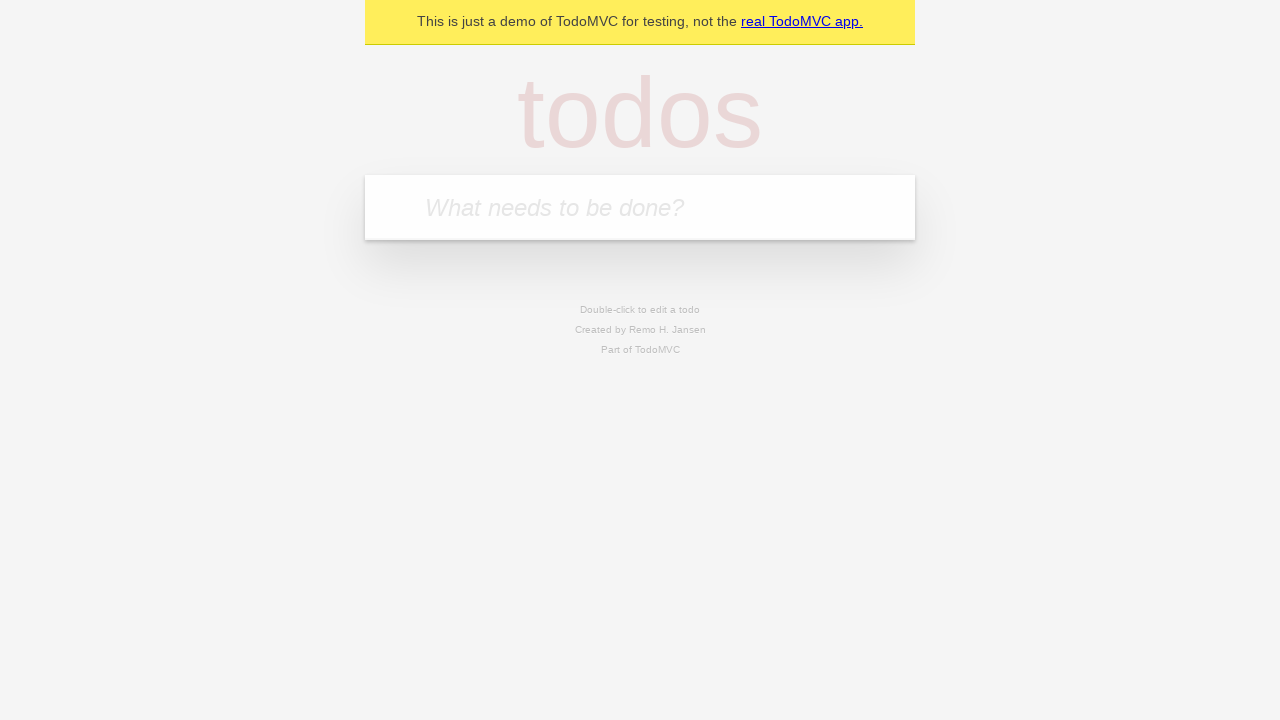

Filled todo input with 'buy some cheese' on internal:attr=[placeholder="What needs to be done?"i]
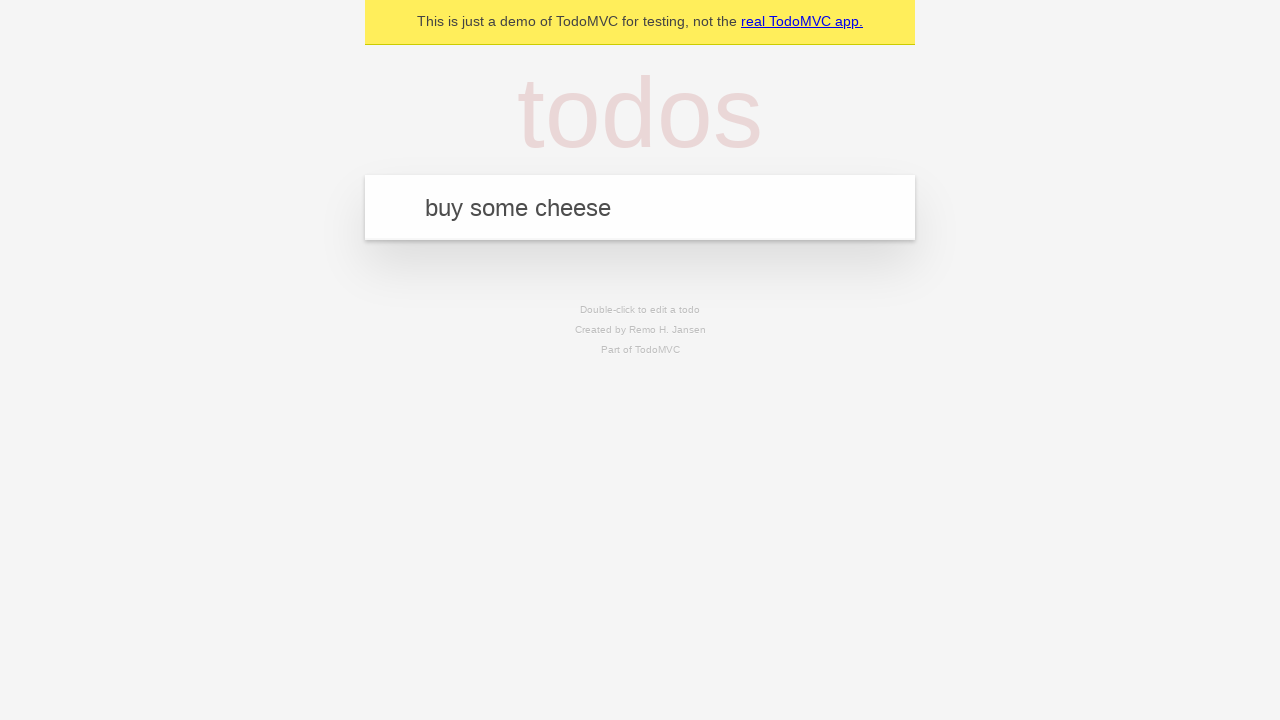

Pressed Enter to add first todo item on internal:attr=[placeholder="What needs to be done?"i]
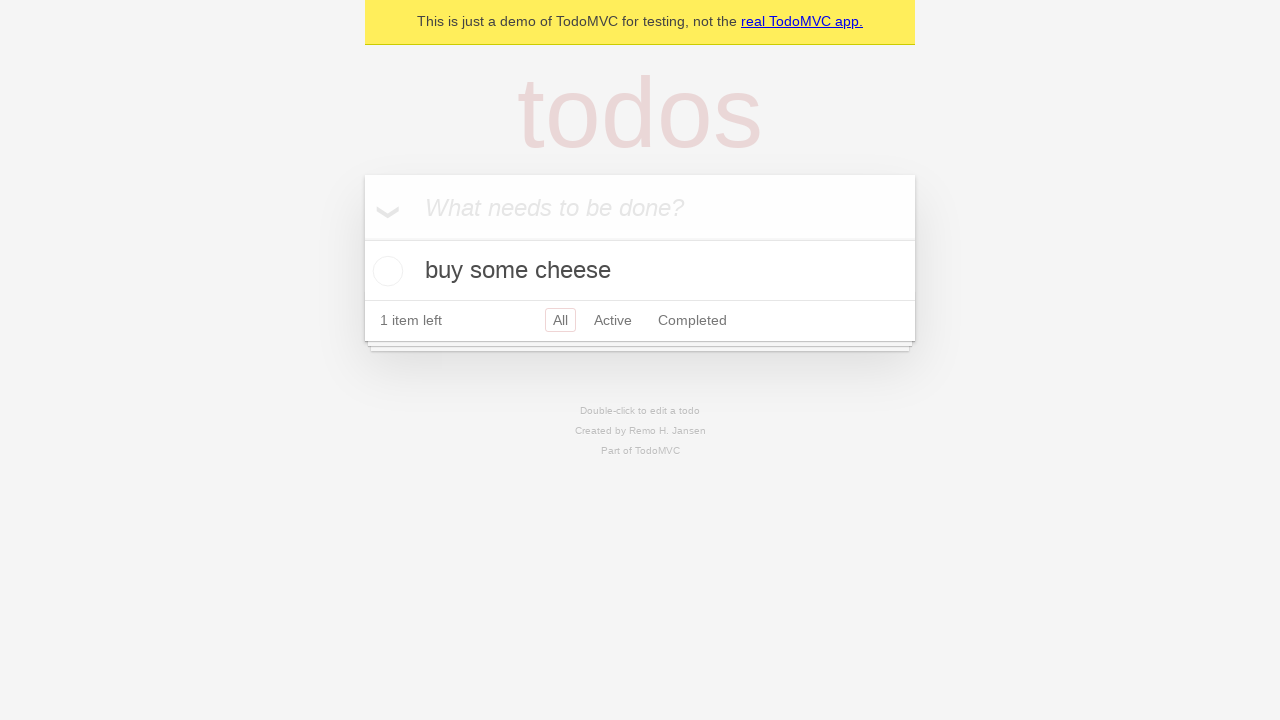

Filled todo input with 'feed the cat' on internal:attr=[placeholder="What needs to be done?"i]
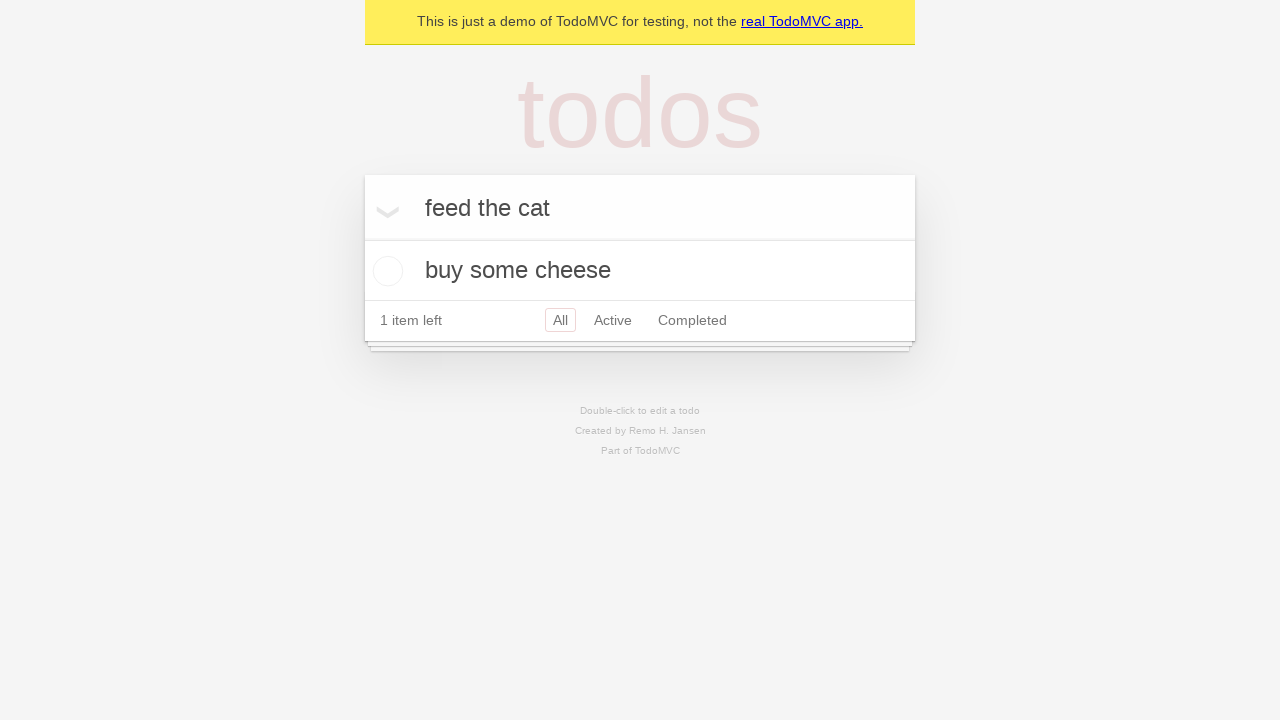

Pressed Enter to add second todo item on internal:attr=[placeholder="What needs to be done?"i]
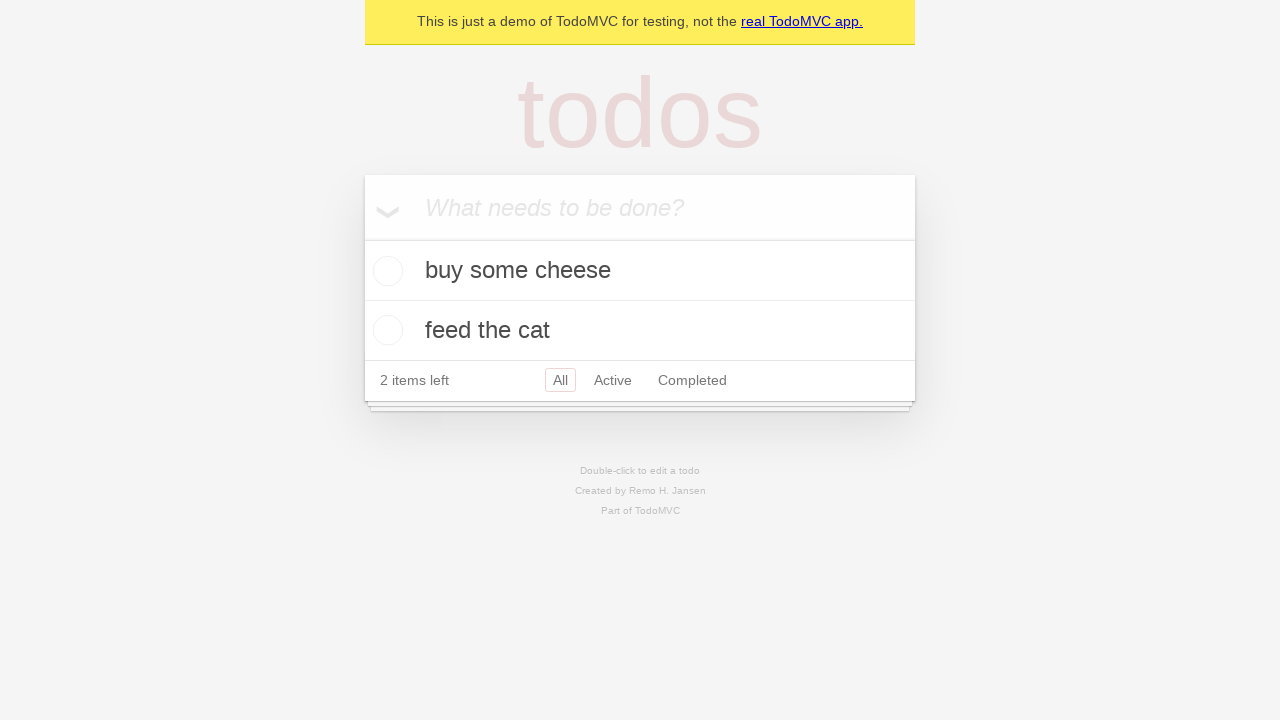

Filled todo input with 'book a doctors appointment' on internal:attr=[placeholder="What needs to be done?"i]
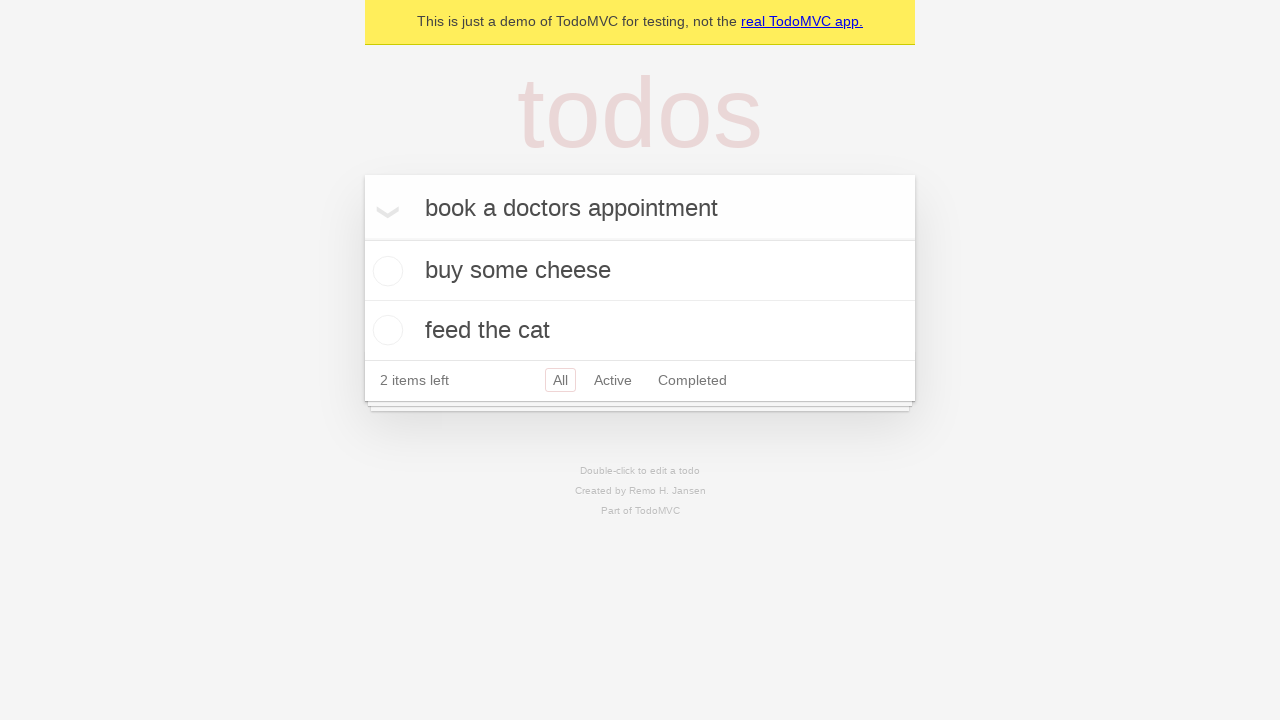

Pressed Enter to add third todo item on internal:attr=[placeholder="What needs to be done?"i]
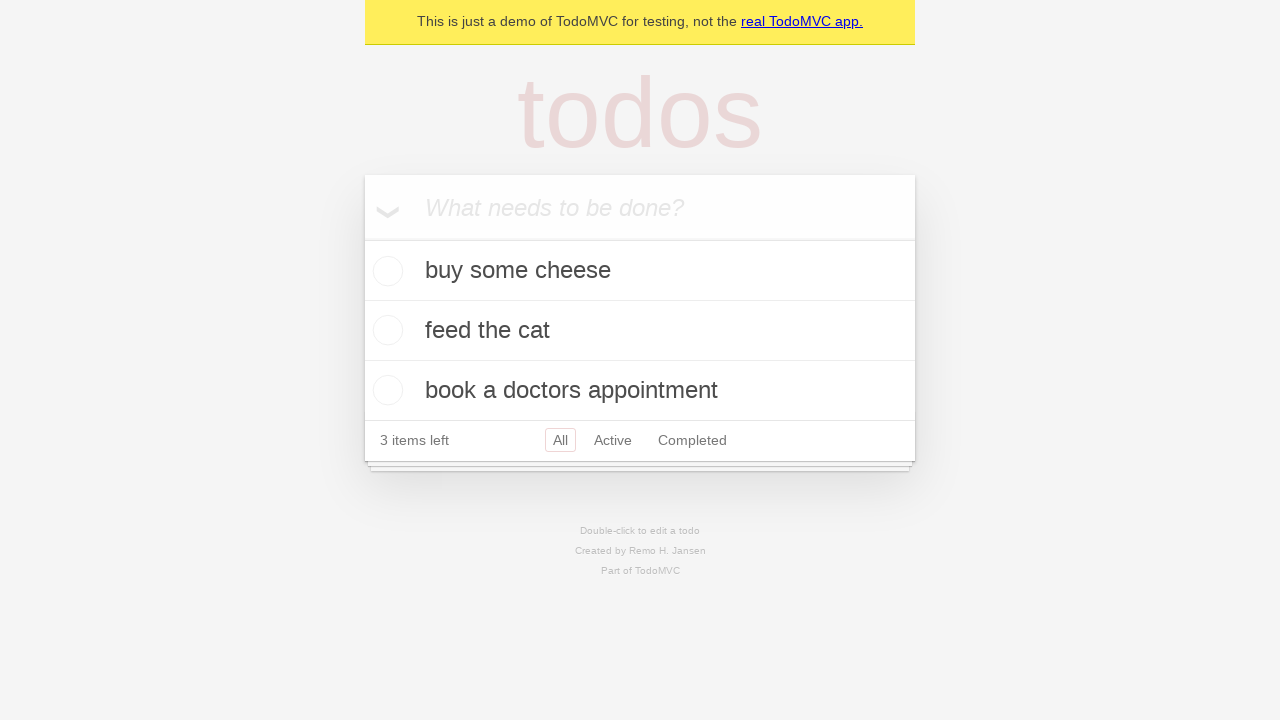

Checked the second todo item to mark it as completed at (385, 330) on internal:testid=[data-testid="todo-item"s] >> nth=1 >> internal:role=checkbox
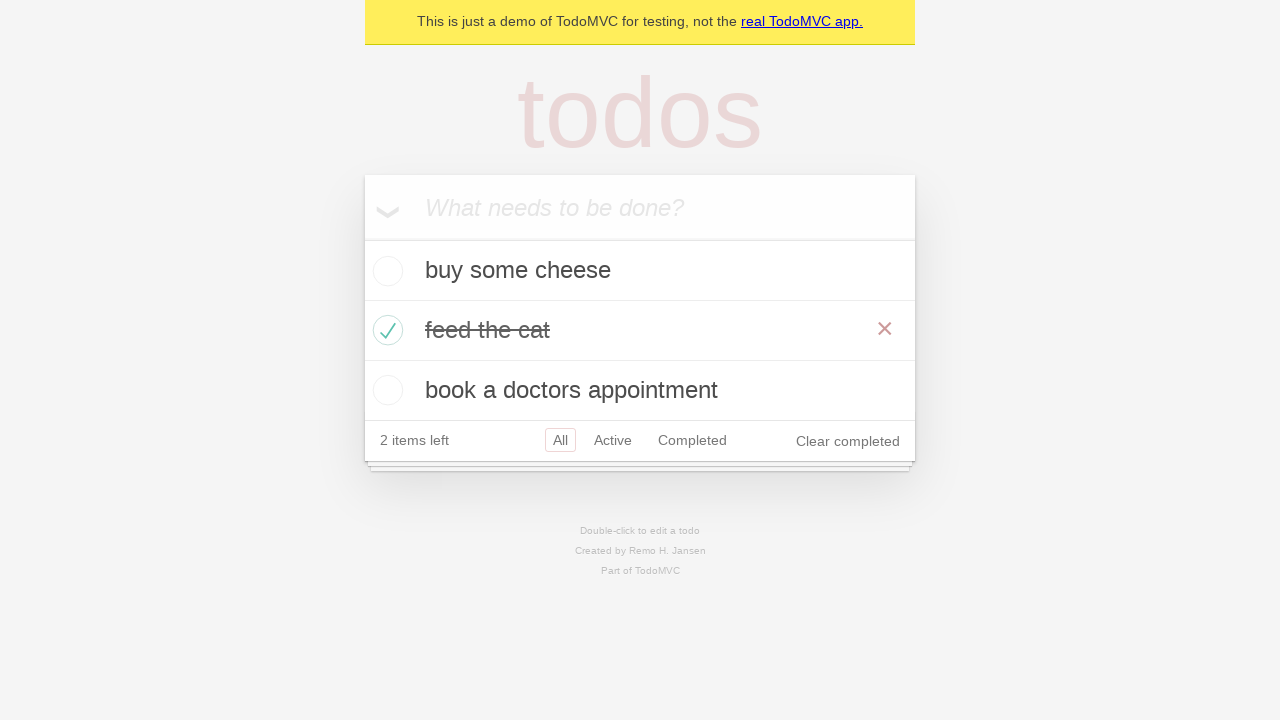

Clicked 'Clear completed' button to remove completed items at (848, 441) on internal:role=button[name="Clear completed"i]
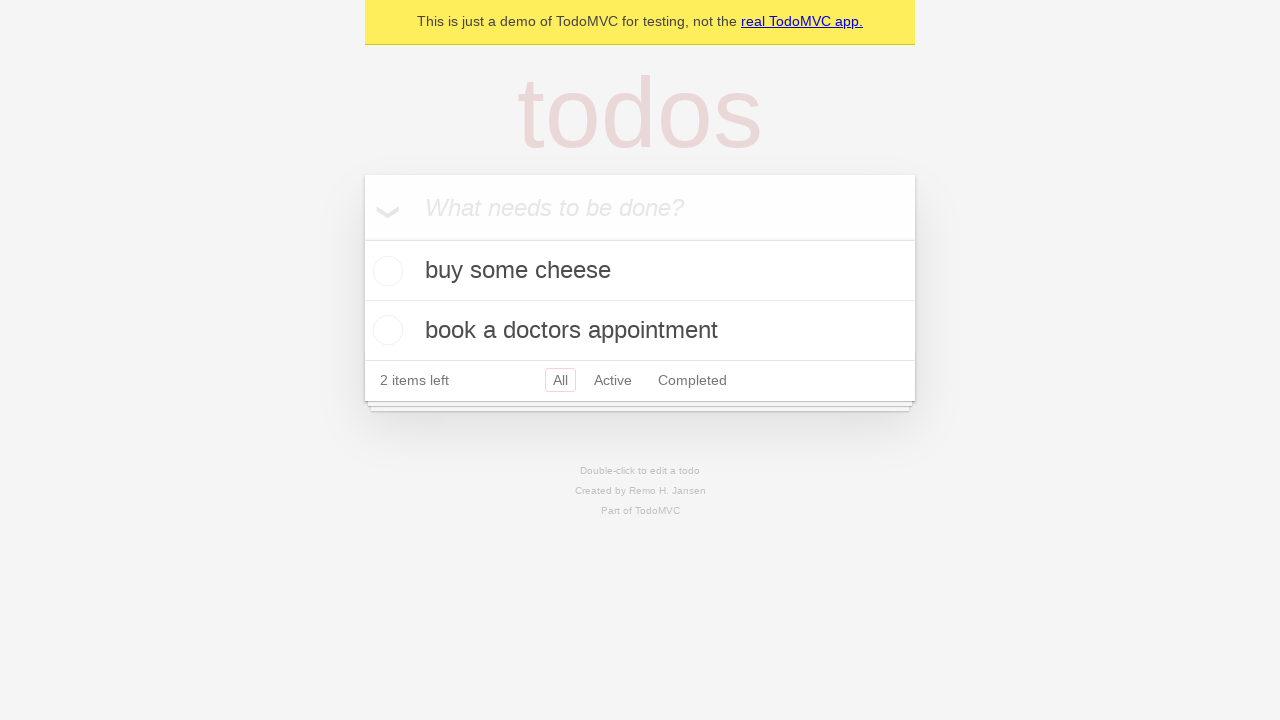

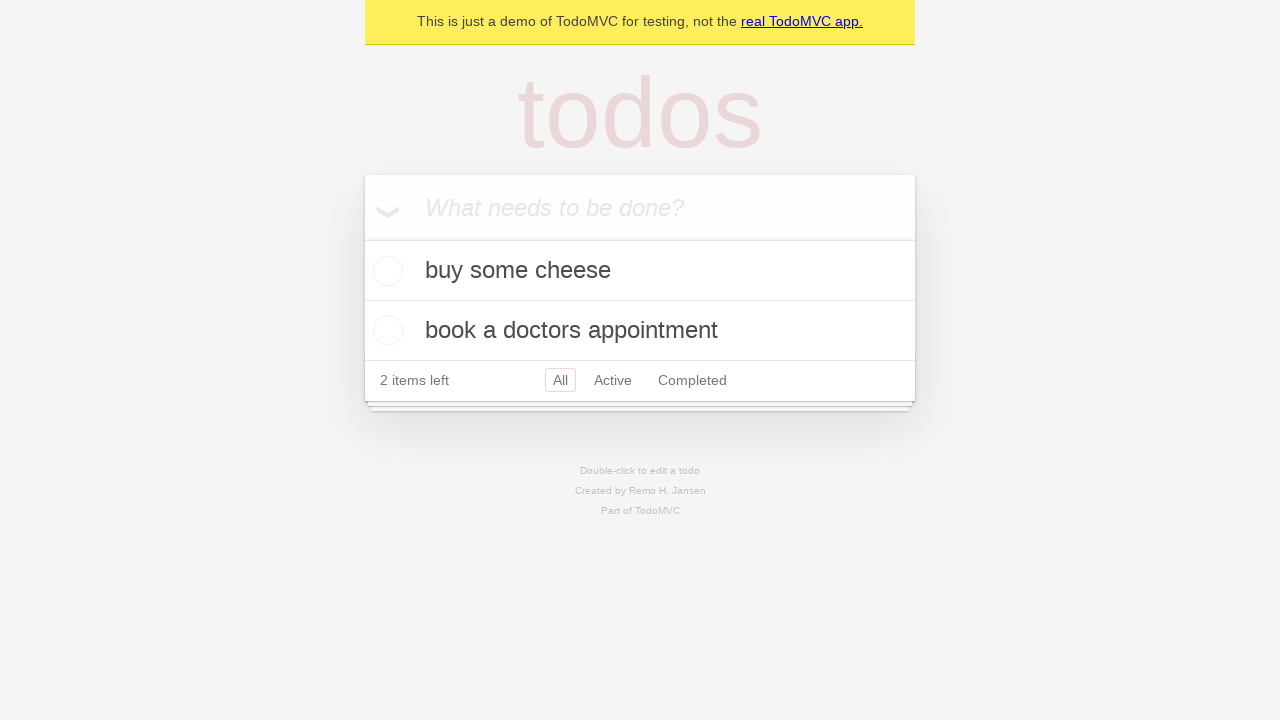